Tests various mouse interaction actions on a button element including right-click, double-click, and hover actions

Starting URL: https://demoqa.com/buttons

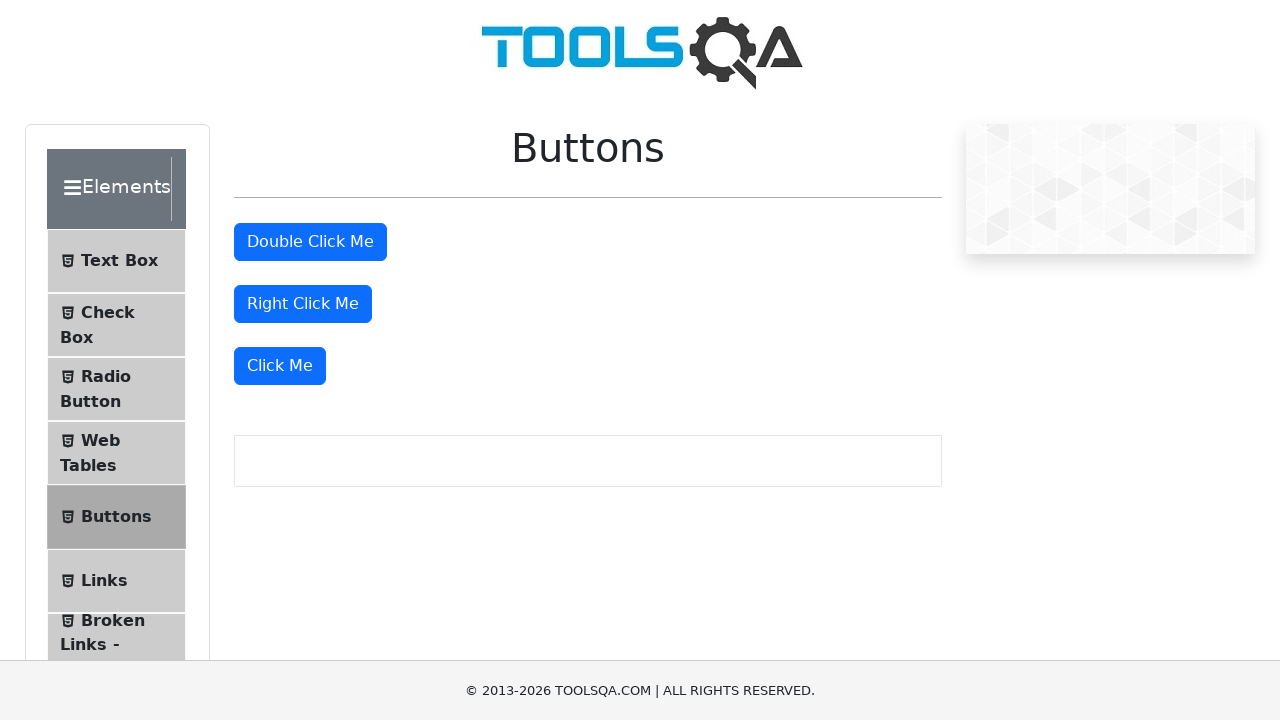

Located right-click button element
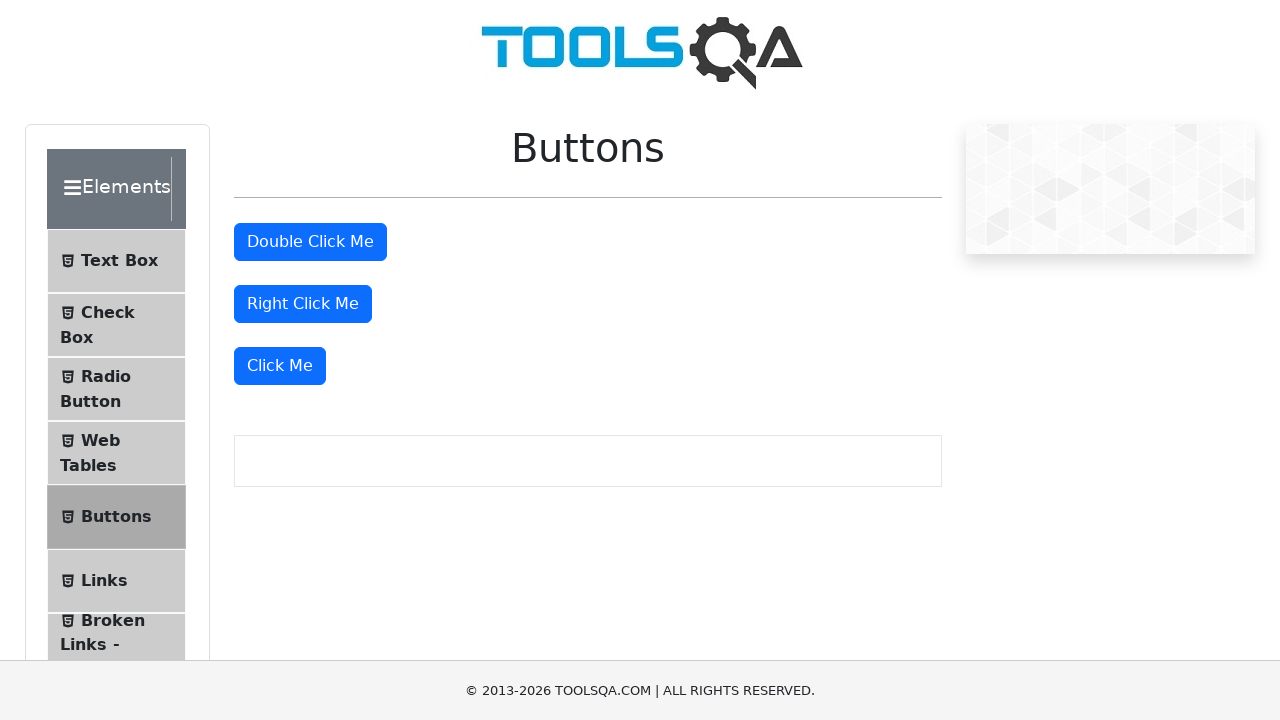

Performed right-click action on button at (303, 304) on button#rightClickBtn
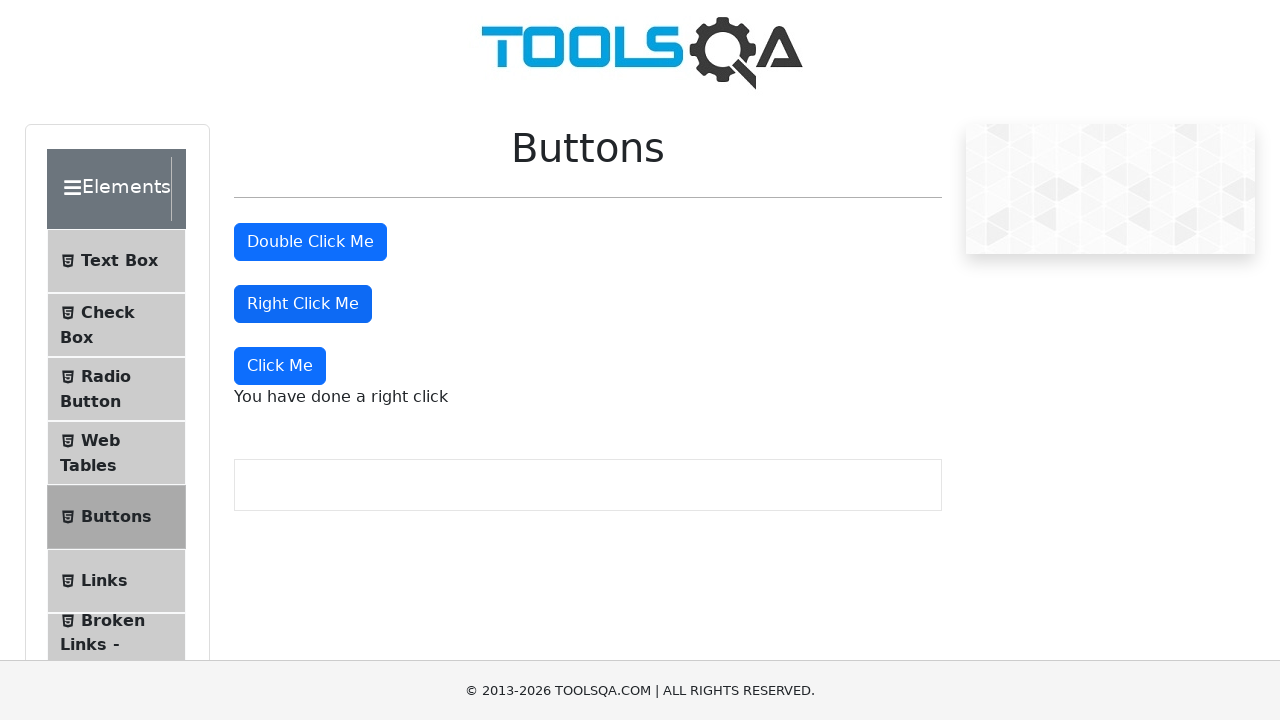

Located double-click button element
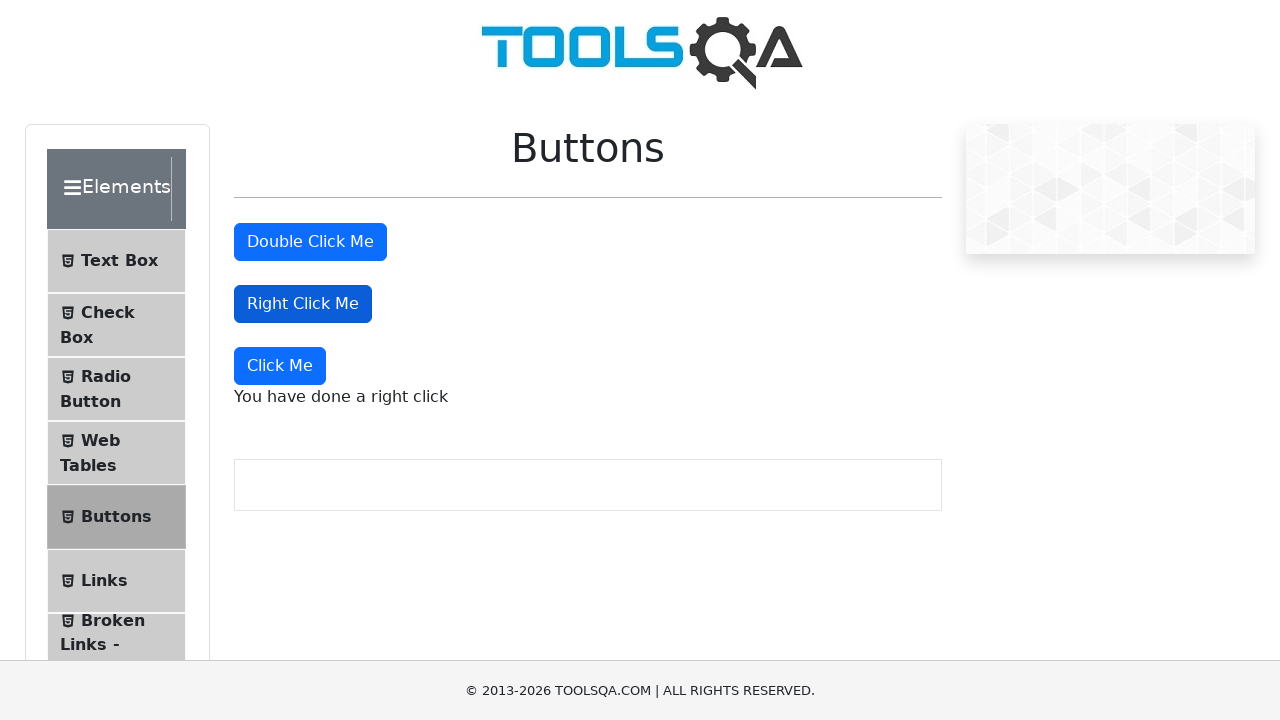

Performed double-click action on button at (310, 242) on button#doubleClickBtn
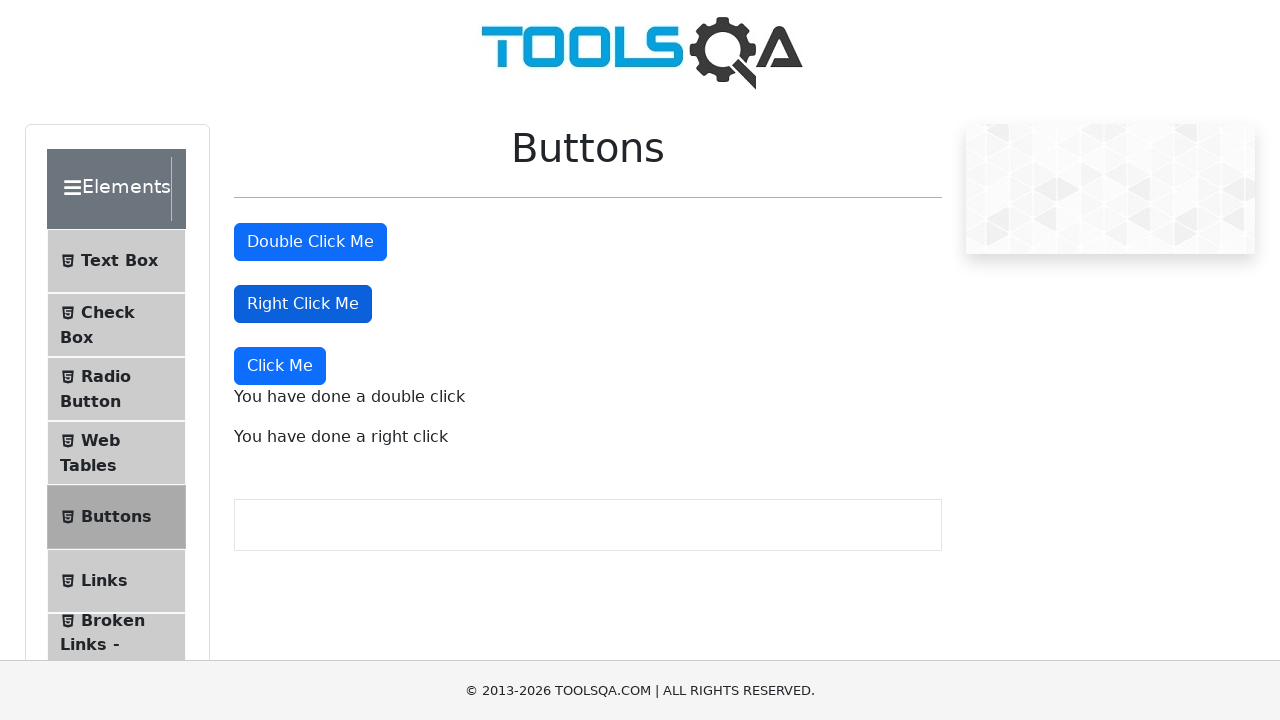

Performed hover action on right-click button at (303, 304) on button#rightClickBtn
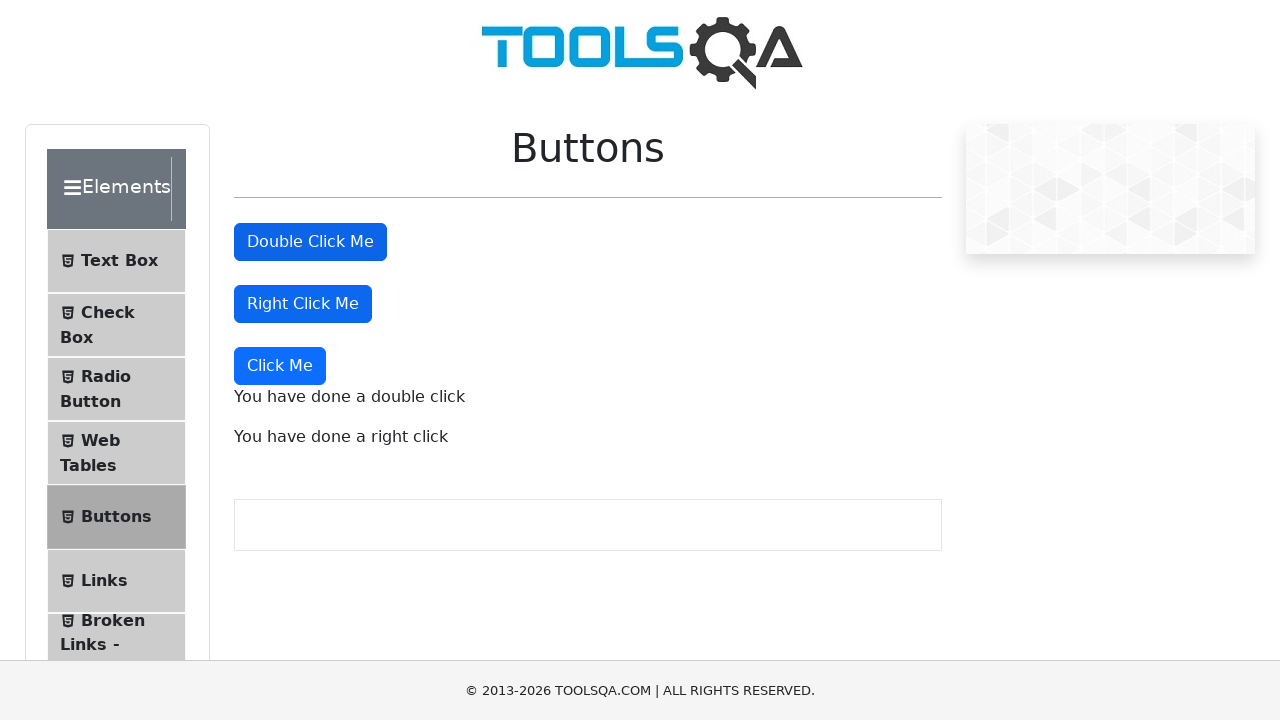

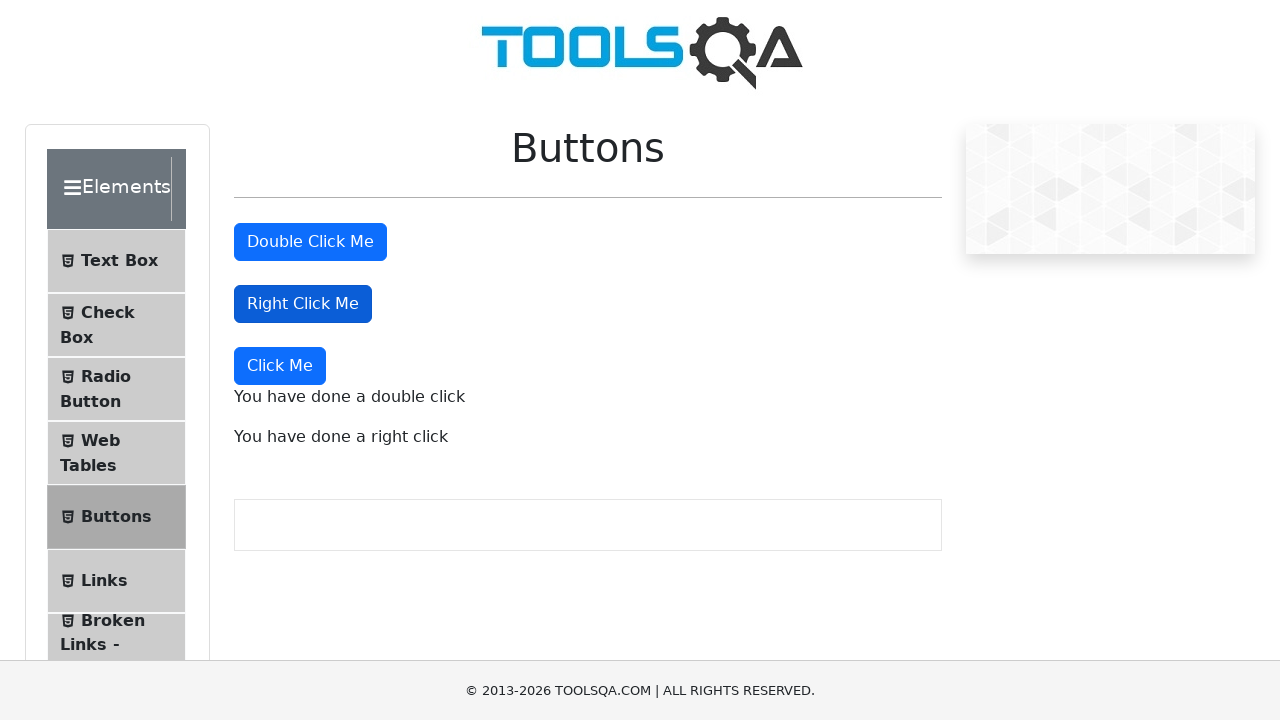